Tests hovering over a button element

Starting URL: https://example.cypress.io/commands/actions

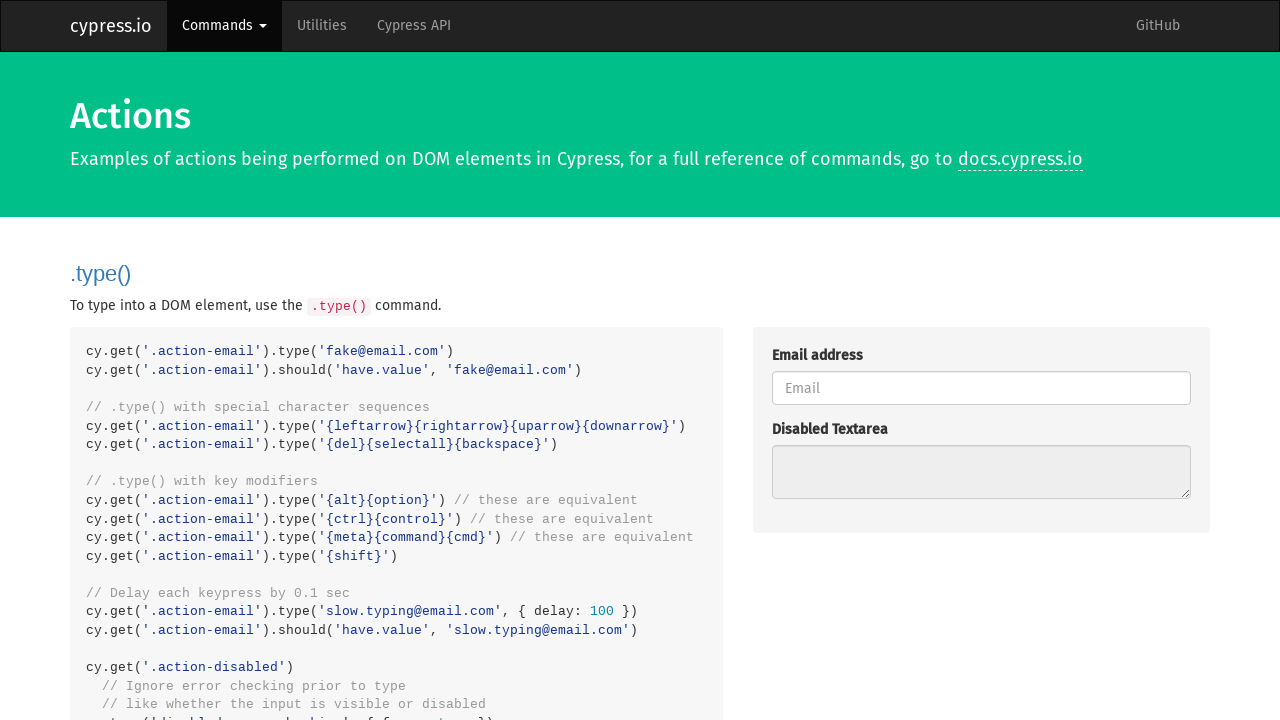

Navigated to actions test page
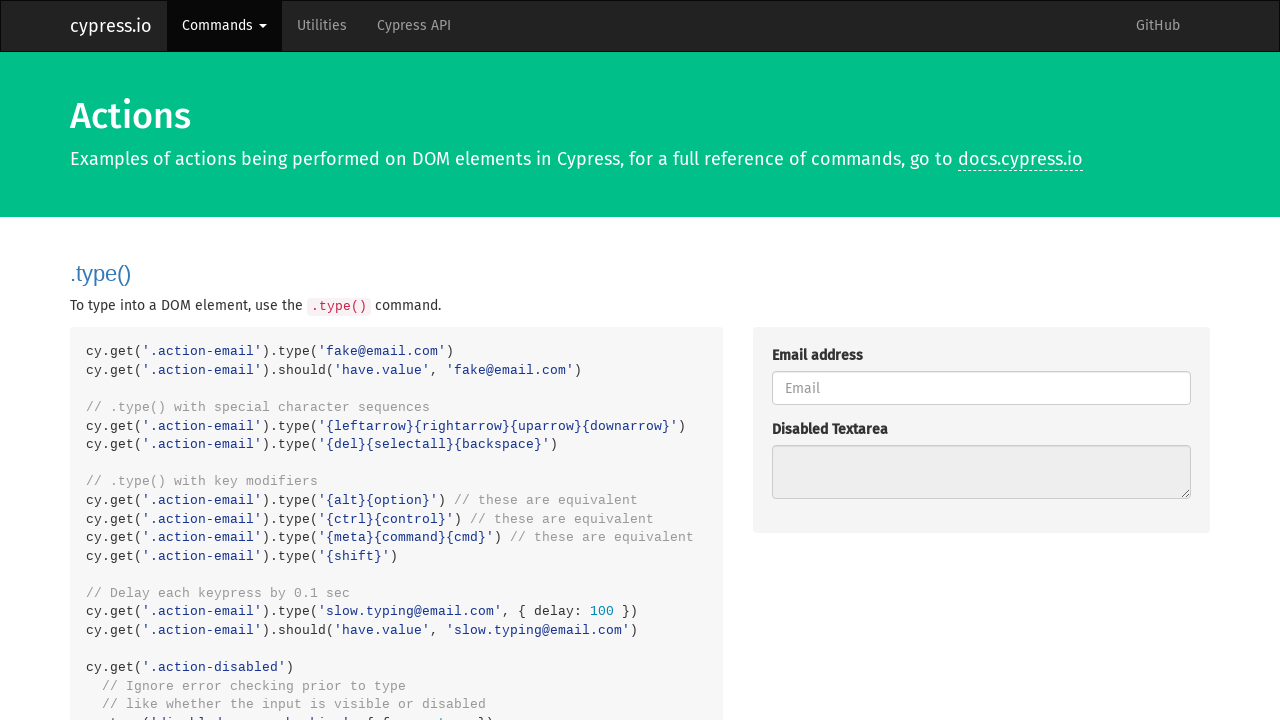

Hovered over button element at (884, 361) on .action-btn
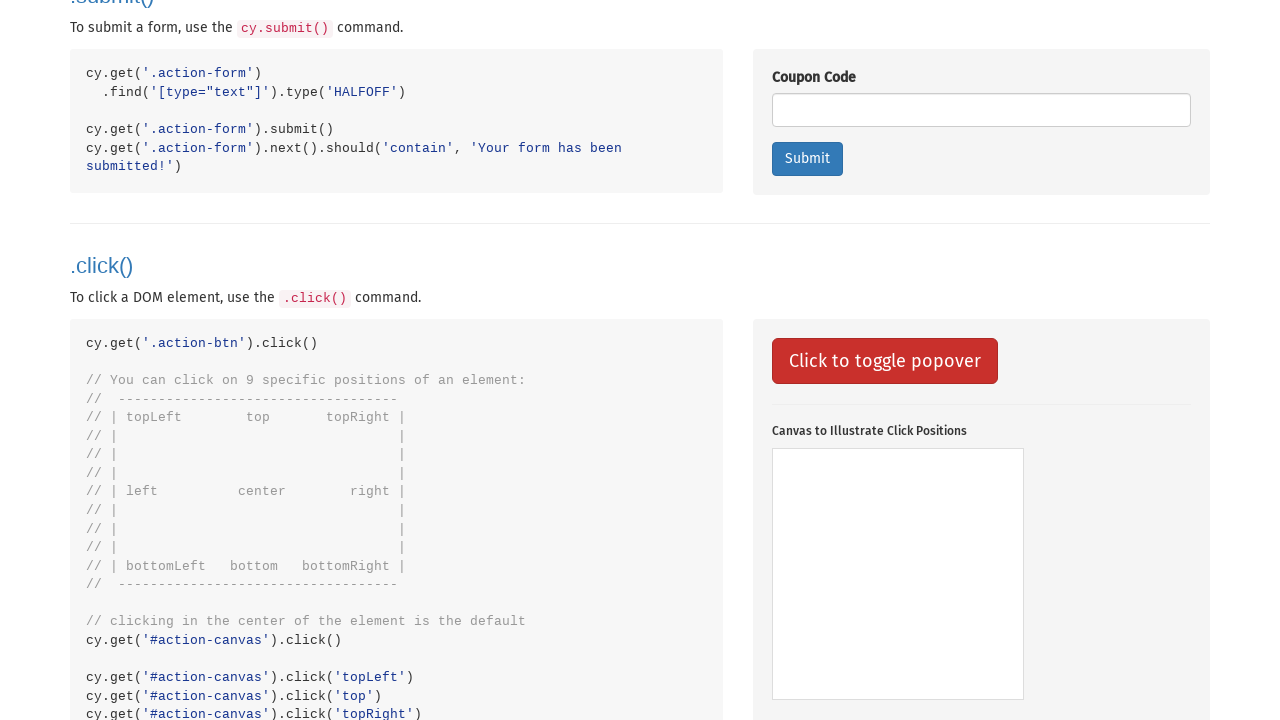

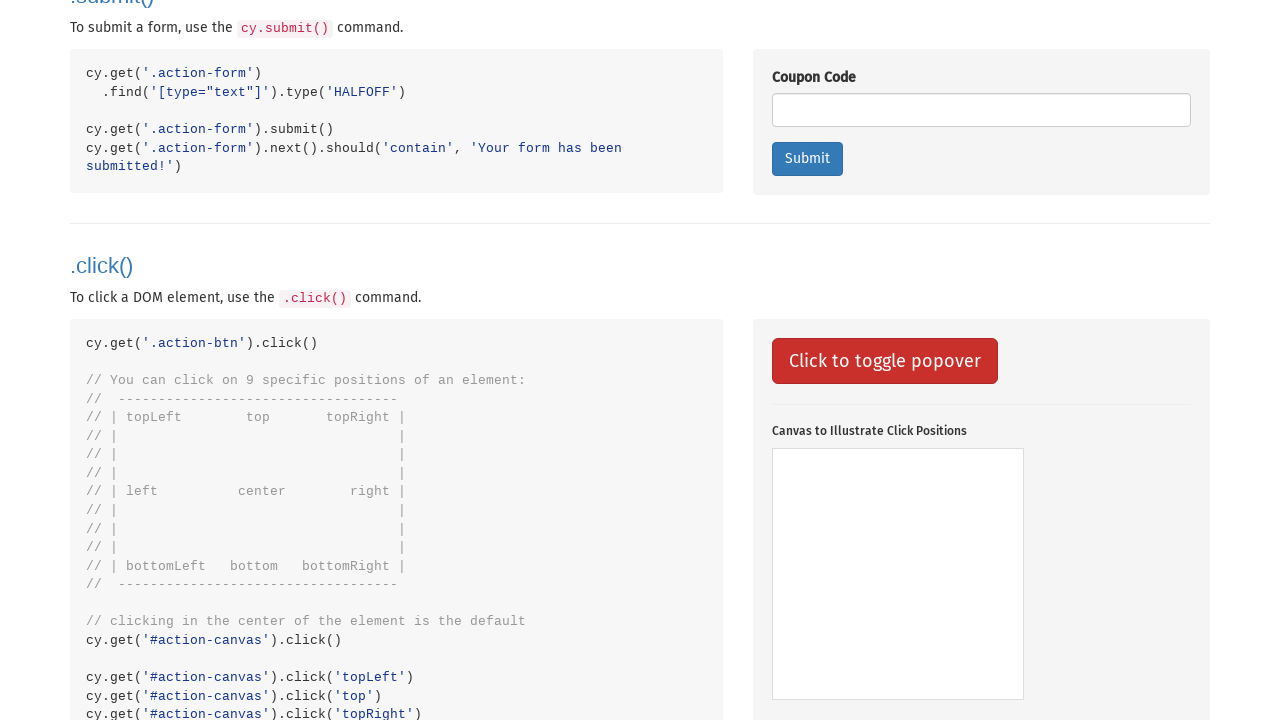